Tests dynamic HTML table functionality by expanding a details section, filling in custom caption, table ID, and JSON data fields, then clicking refresh to update the table and verifying the table contents display correctly.

Starting URL: http://testpages.herokuapp.com/styled/tag/dynamic-table.html

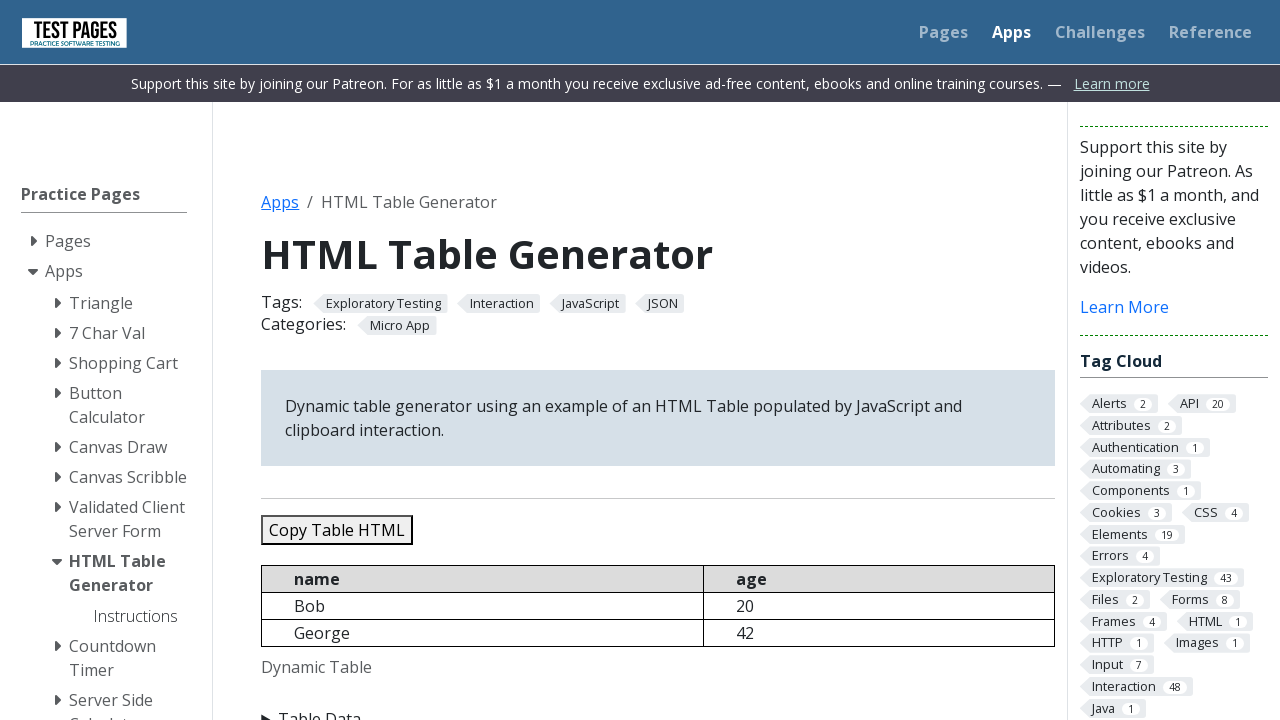

Clicked on details summary to expand the configuration section at (658, 708) on details summary
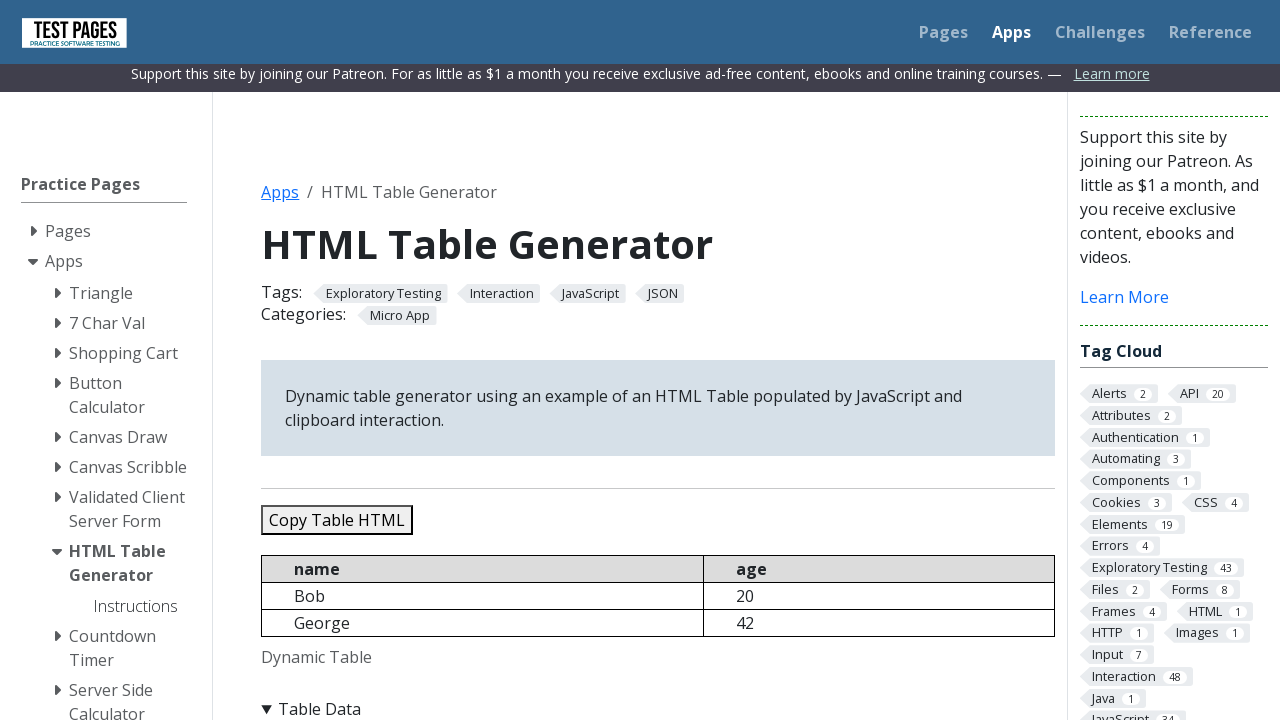

Cleared the caption field on #caption
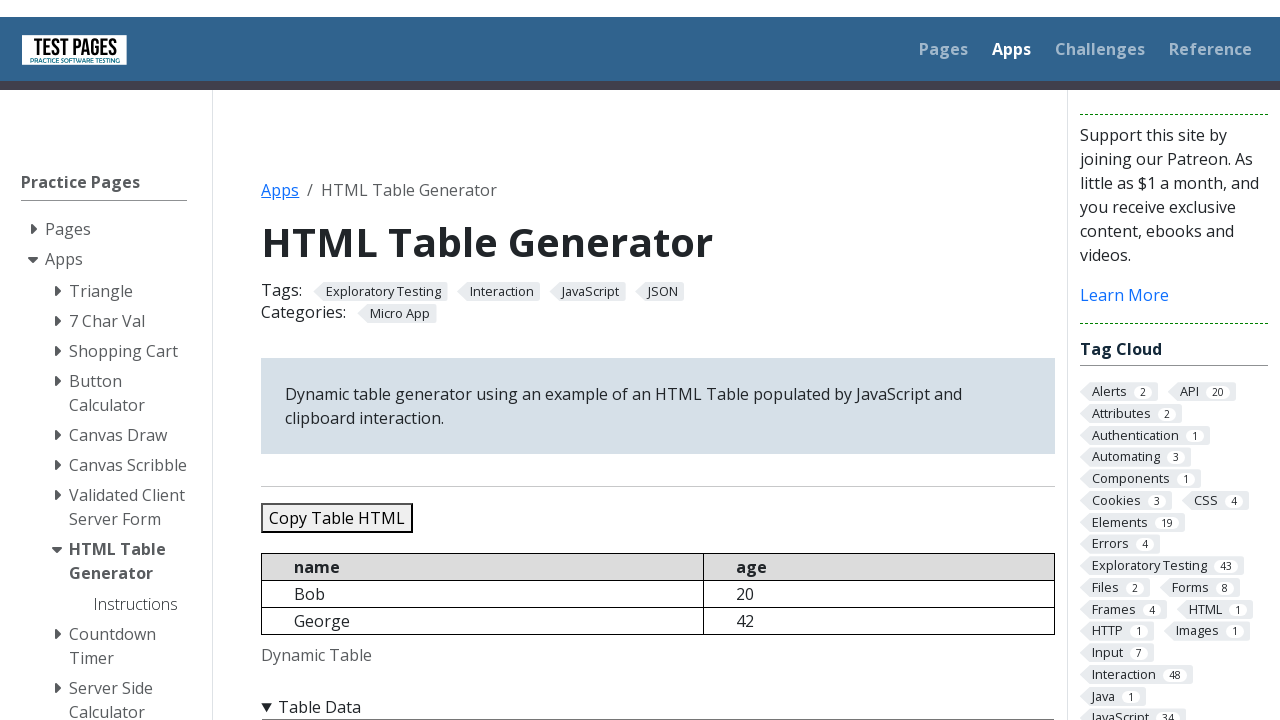

Filled caption field with 'text introdus acum' on #caption
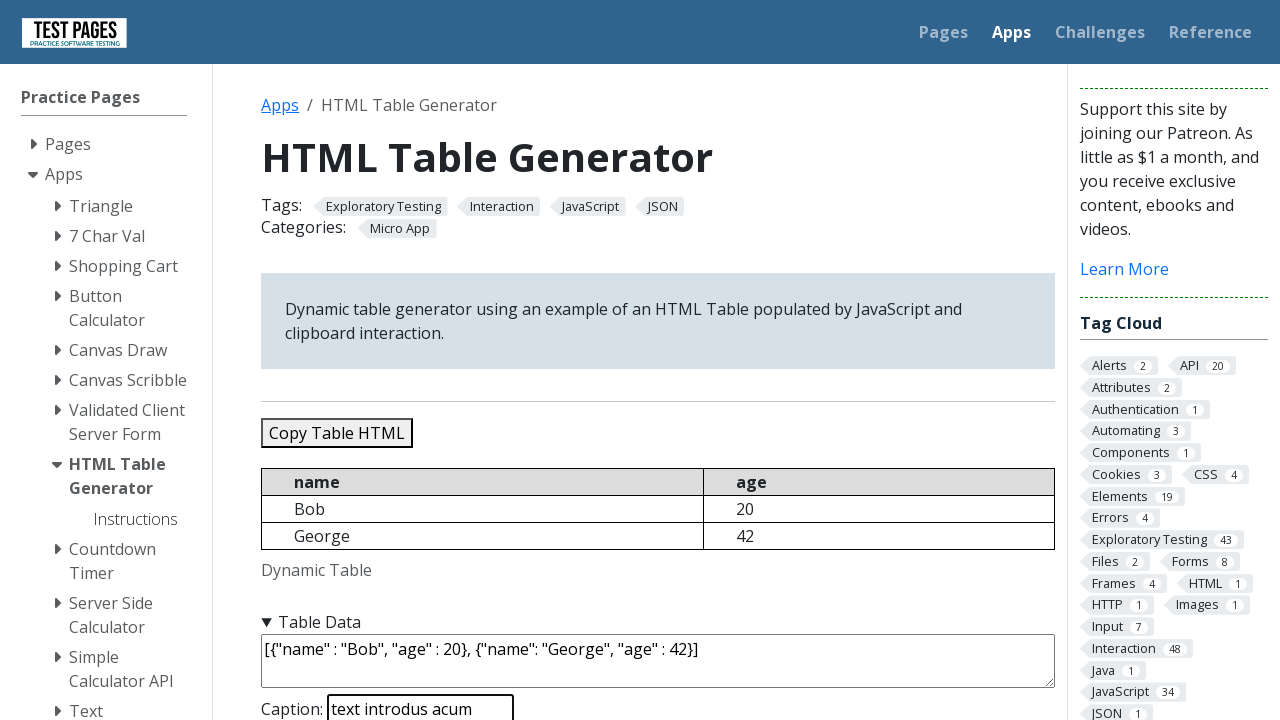

Cleared the table ID field on #tableid
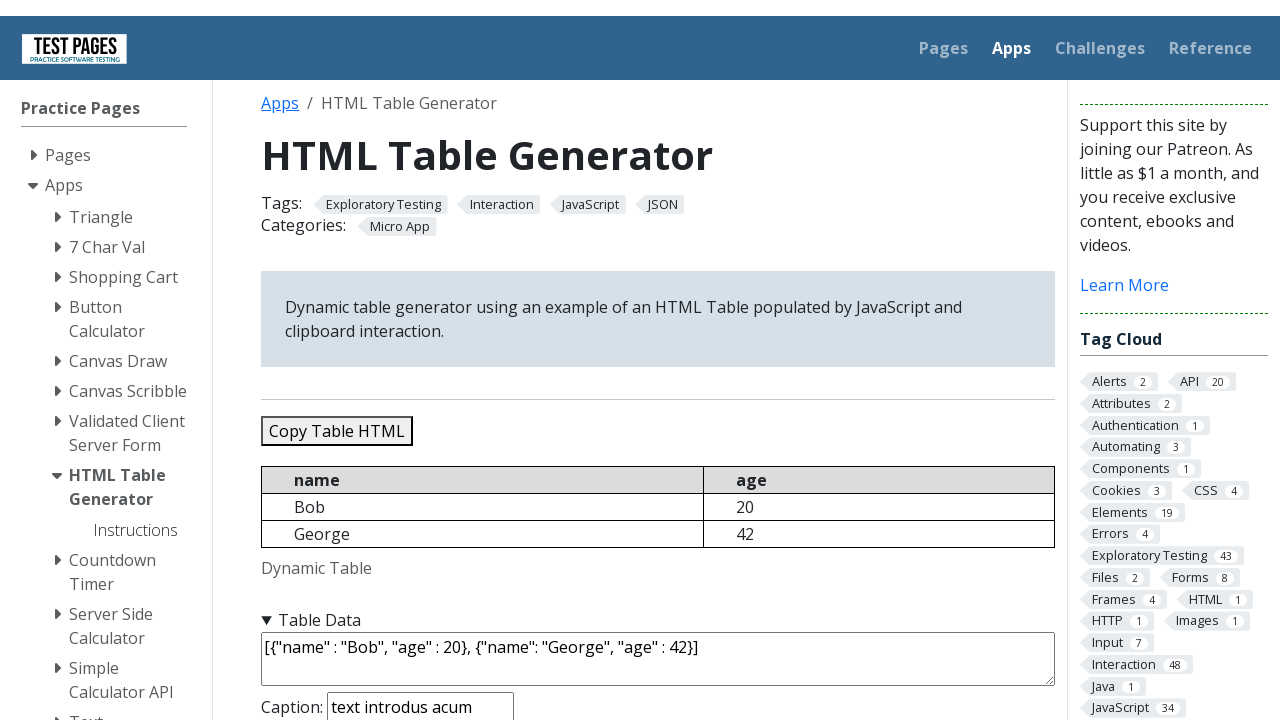

Filled table ID field with 'customId' on #tableid
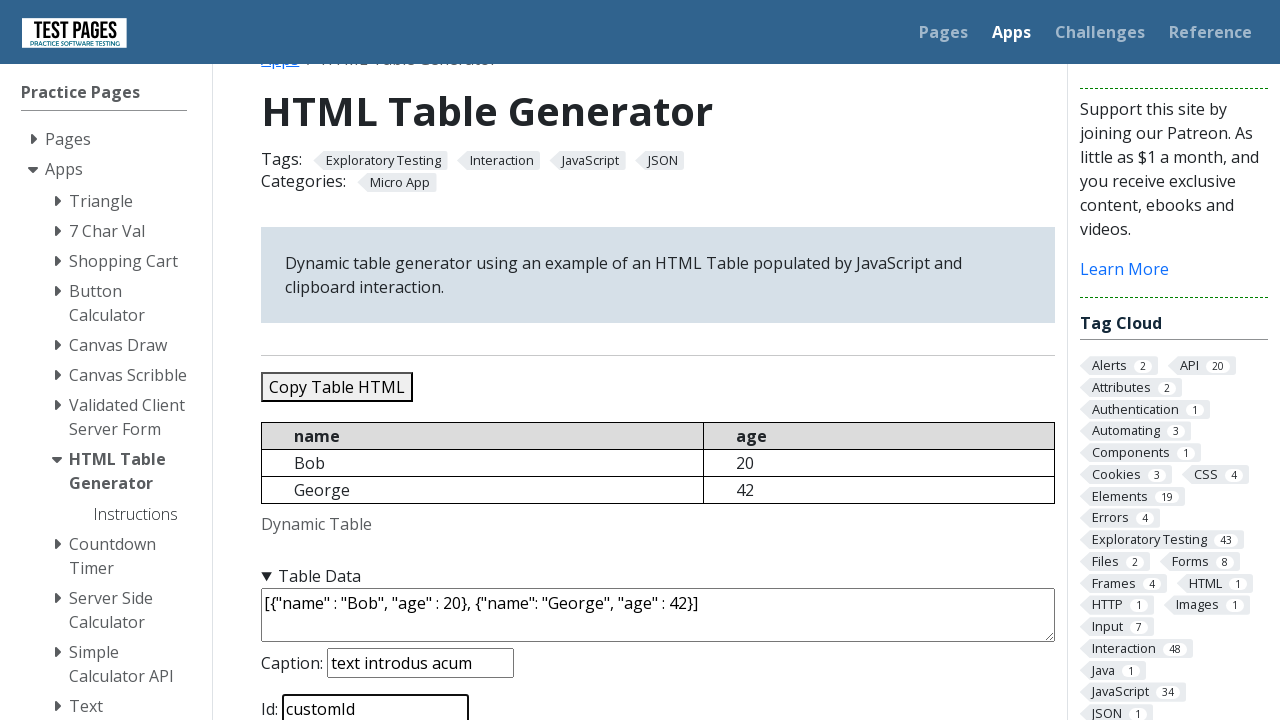

Cleared the JSON data textarea on textarea#jsondata
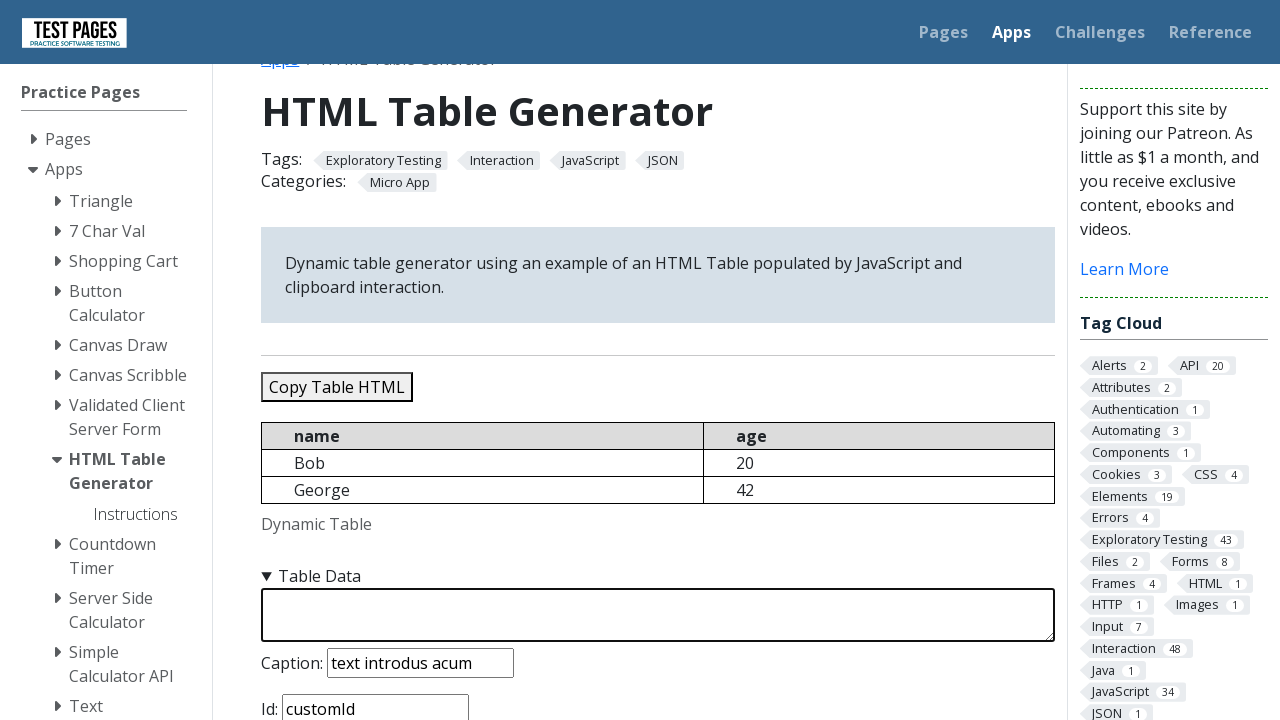

Filled JSON data textarea with custom table data (6 records) on textarea#jsondata
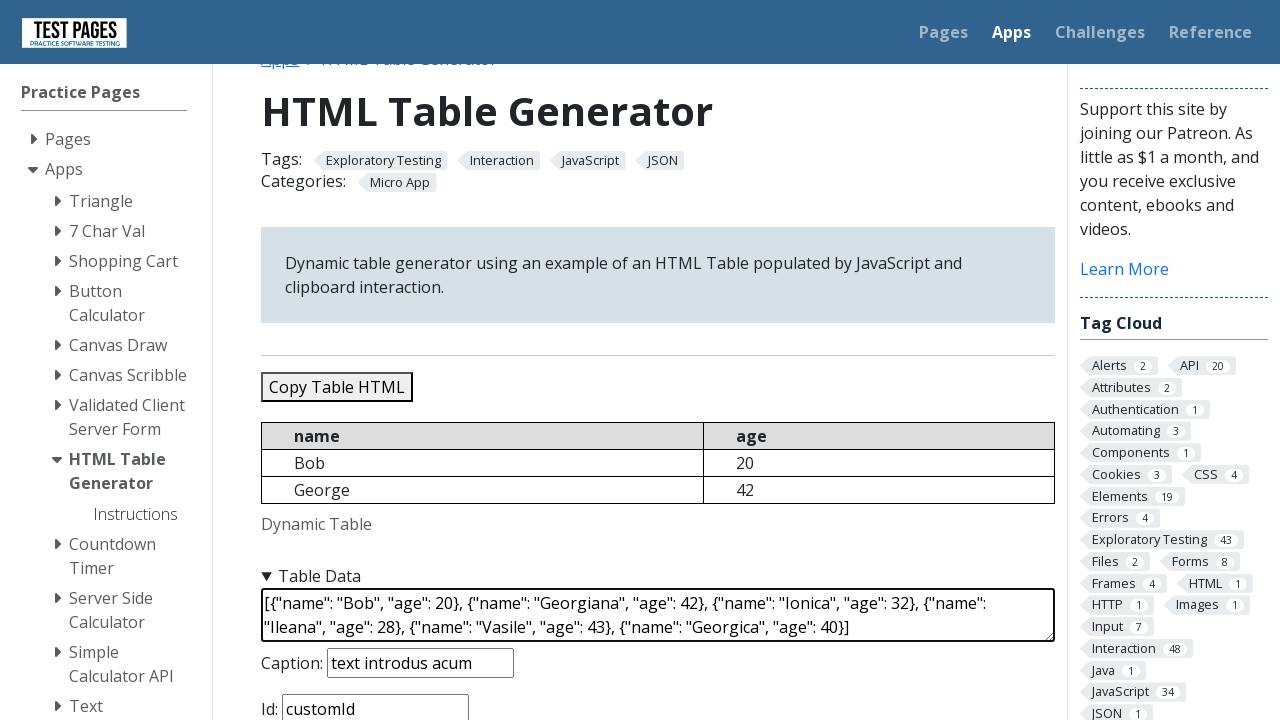

Clicked refresh table button to update the dynamic table at (359, 360) on #refreshtable
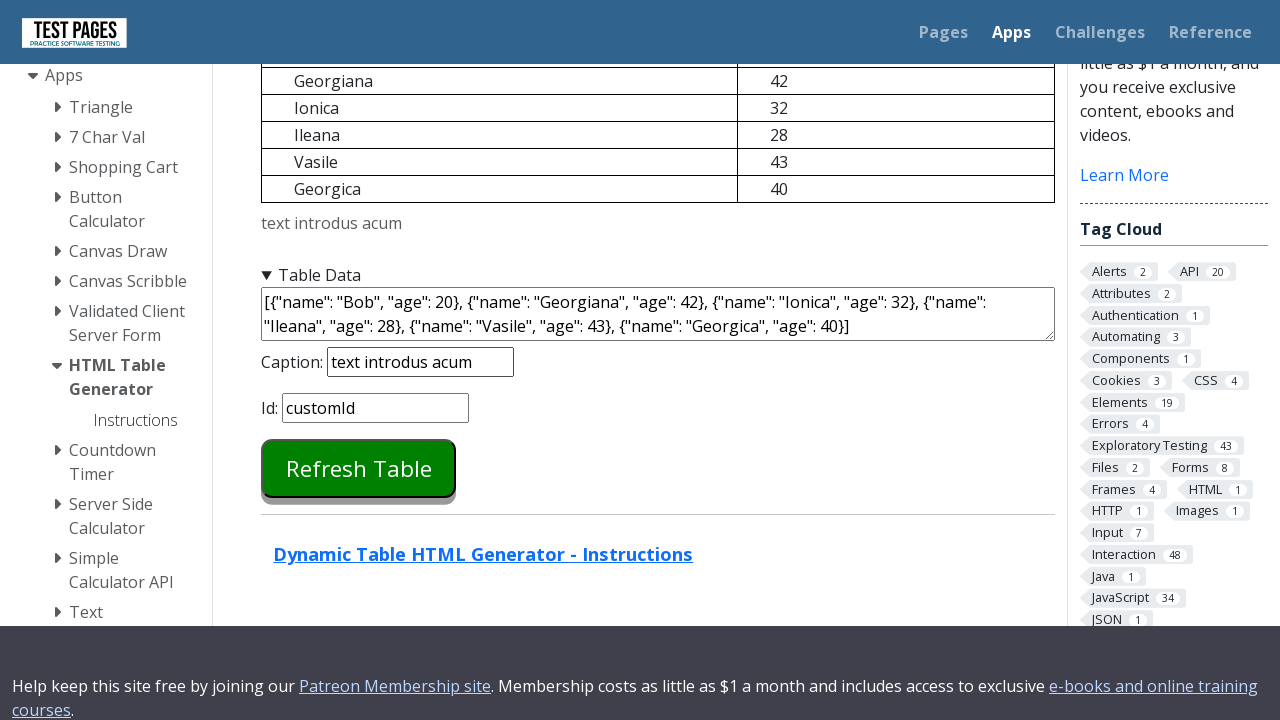

Table caption element loaded, confirming table was refreshed
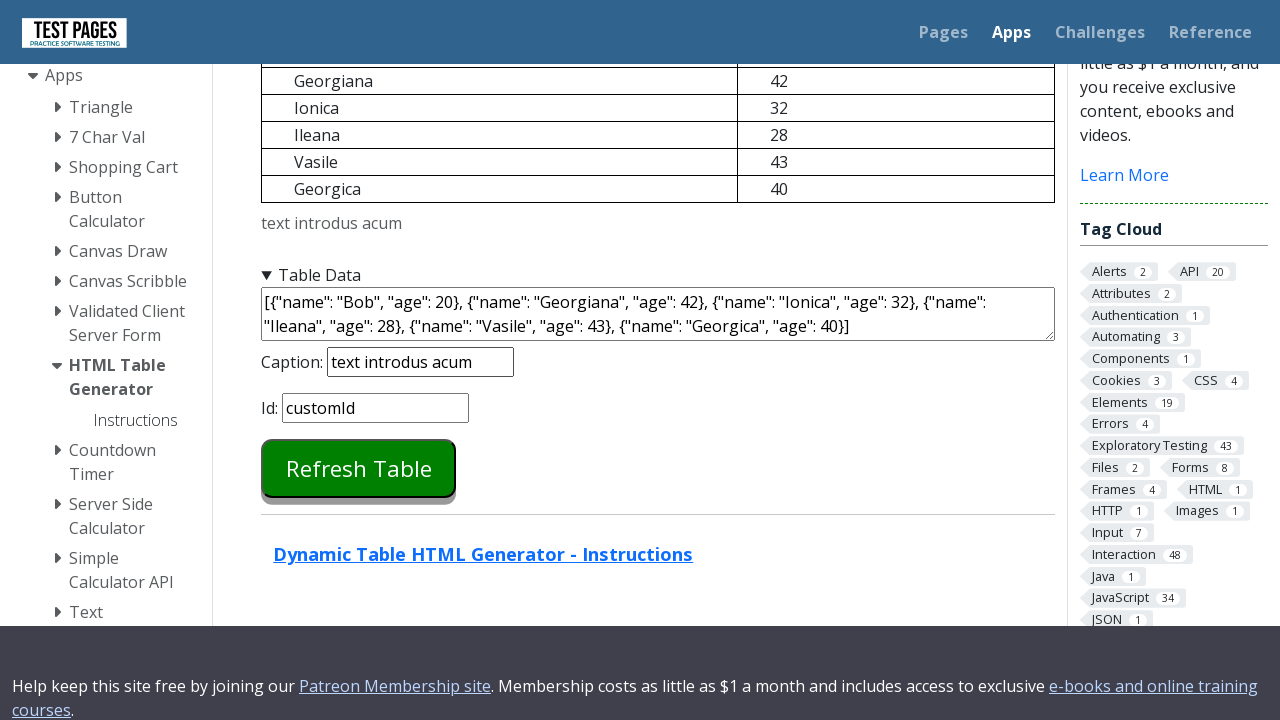

Table rows are present, verifying table contents display correctly
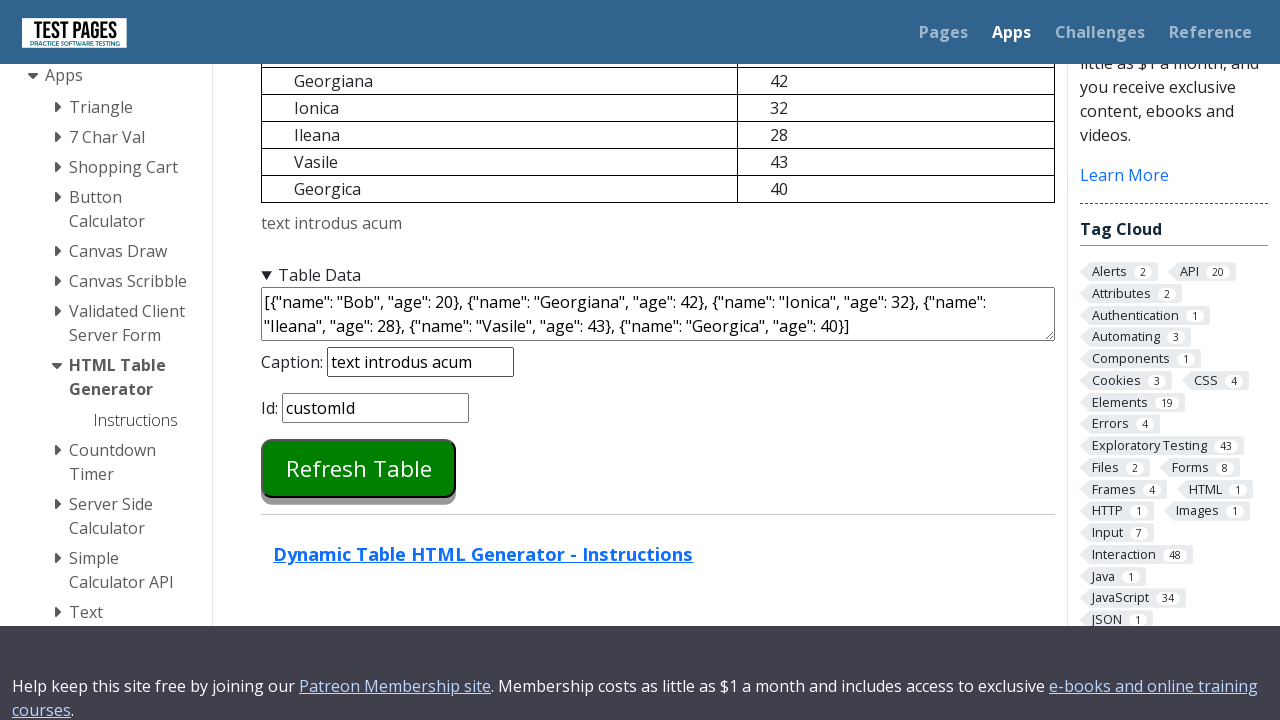

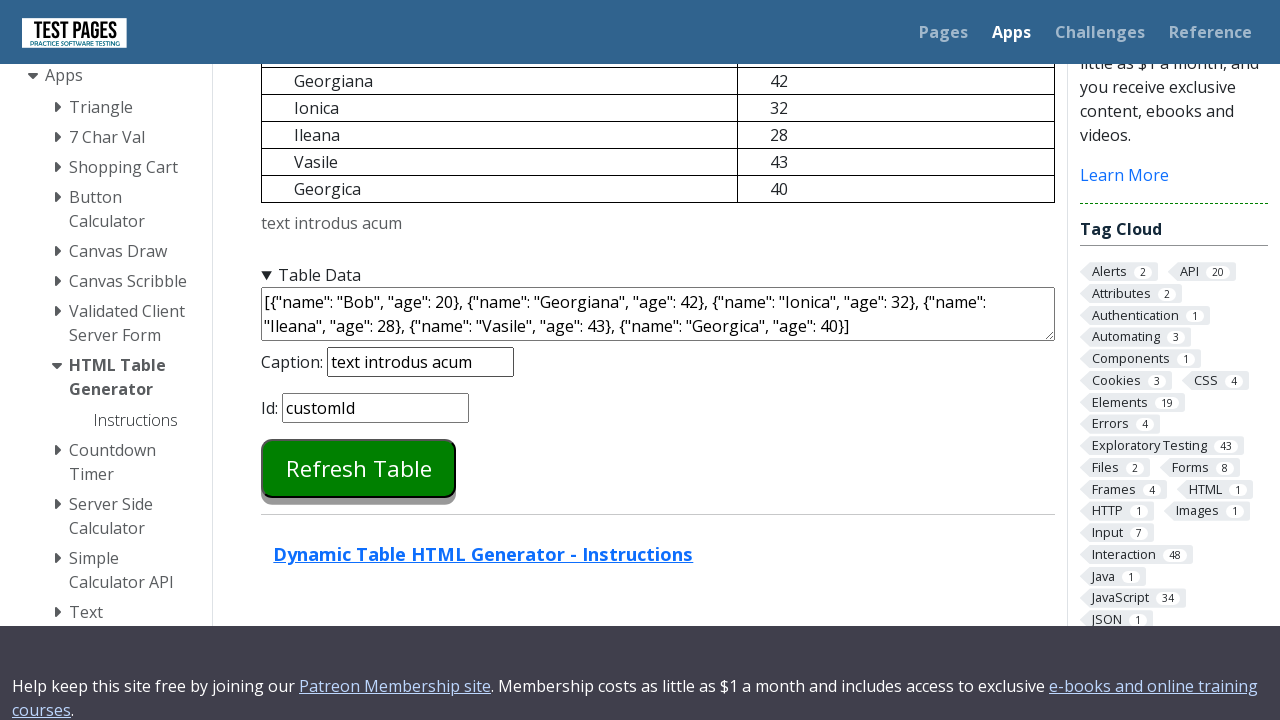